Tests alert handling by clicking a button that triggers an alert and accepting it

Starting URL: https://formy-project.herokuapp.com/switch-window

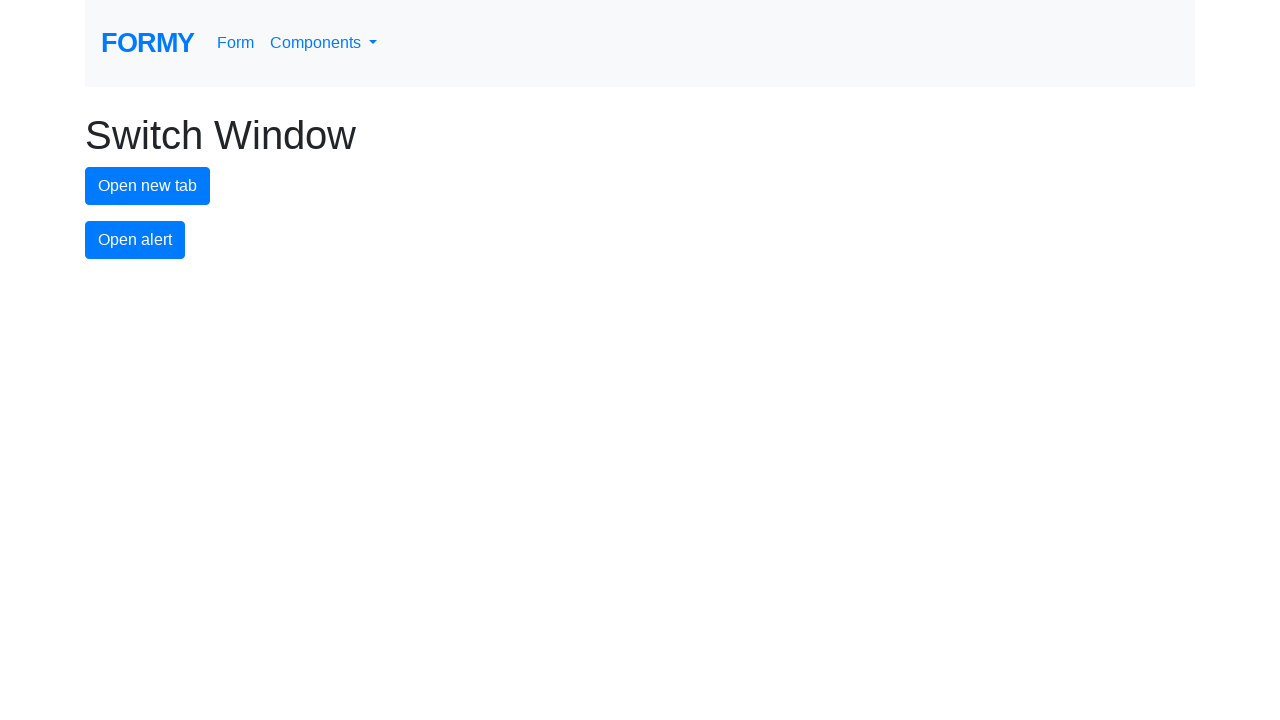

Clicked alert button to trigger alert dialog at (135, 240) on #alert-button
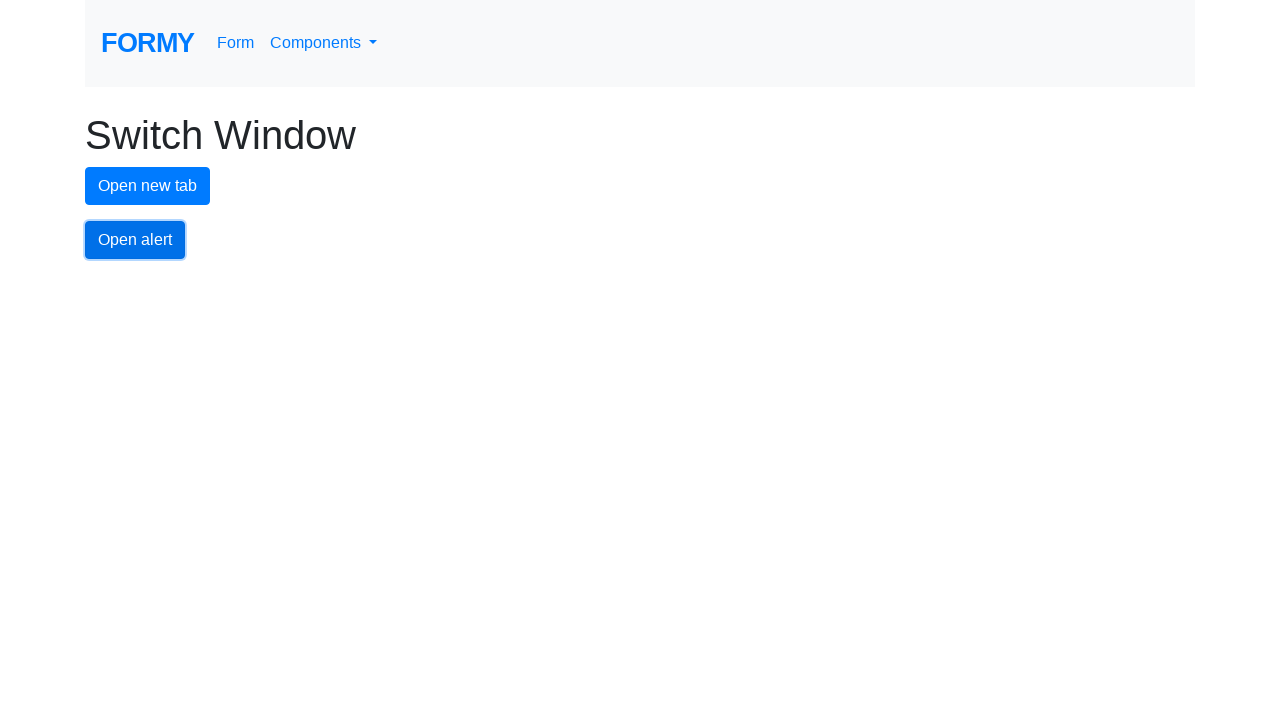

Set up dialog handler to accept alert
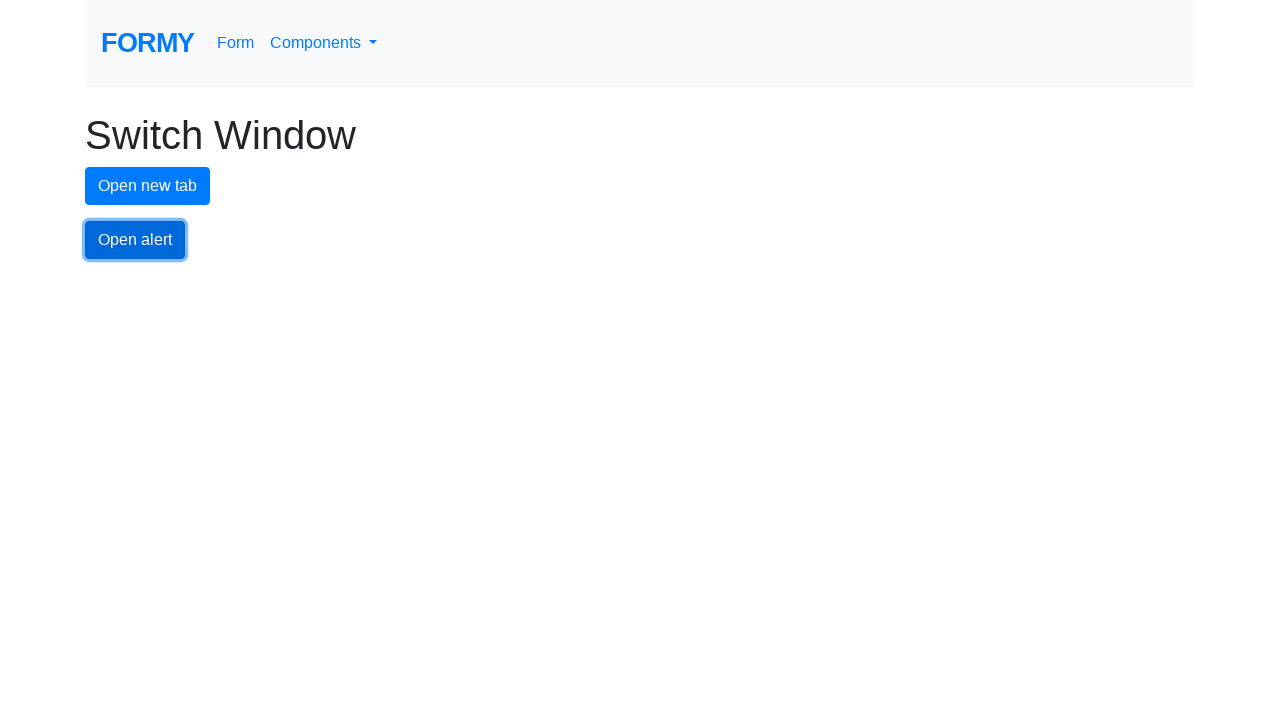

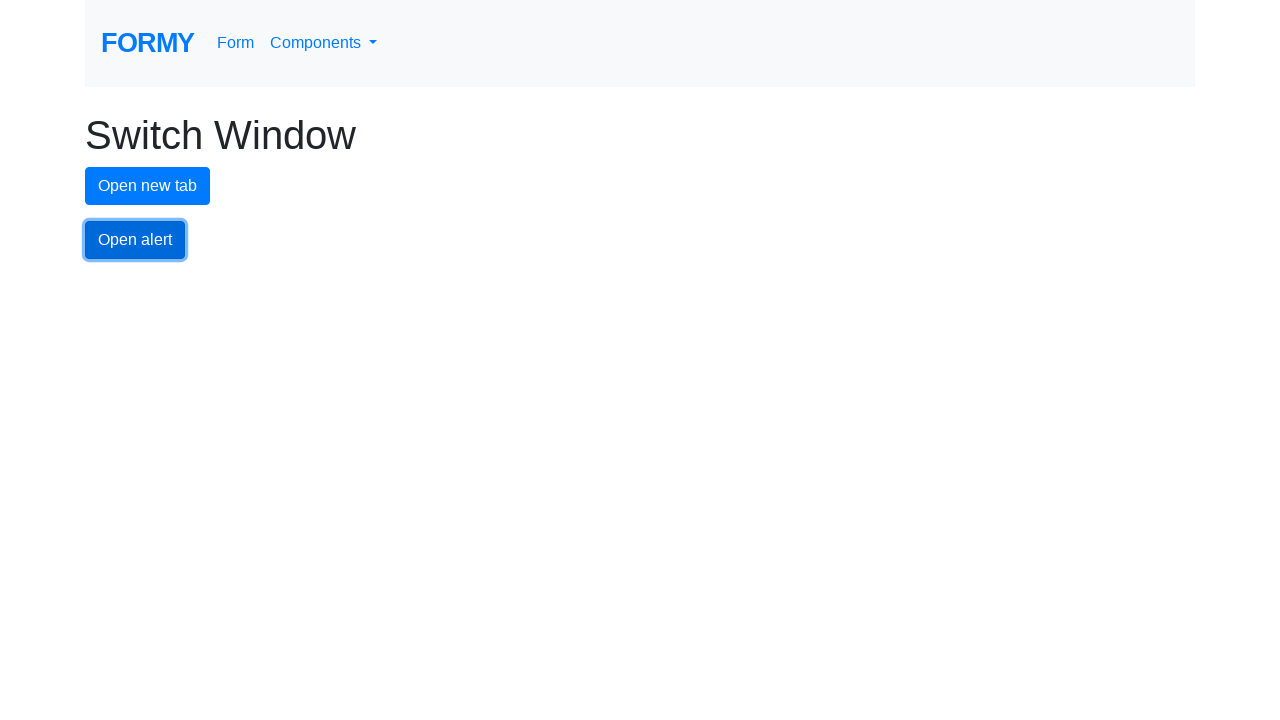